Tests that the Build dropdown can be selected on the calculator page

Starting URL: https://testsheepnz.github.io/BasicCalculator

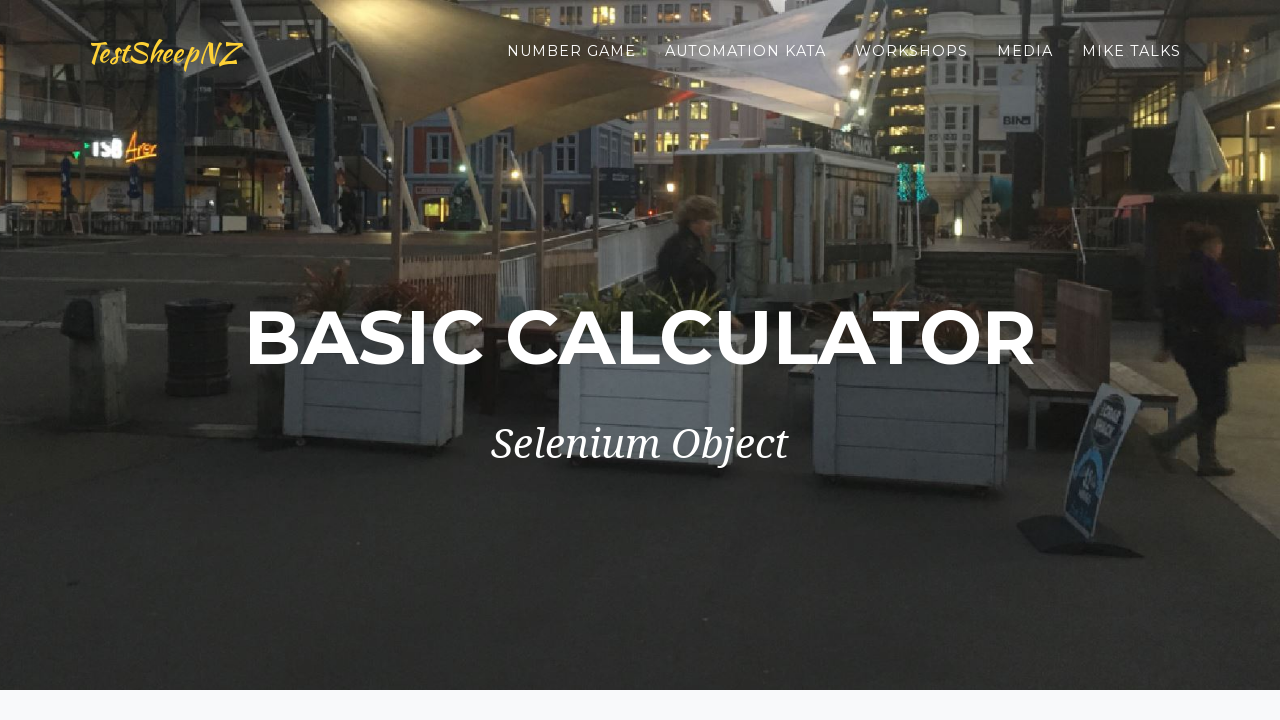

Main body of calculator page loaded
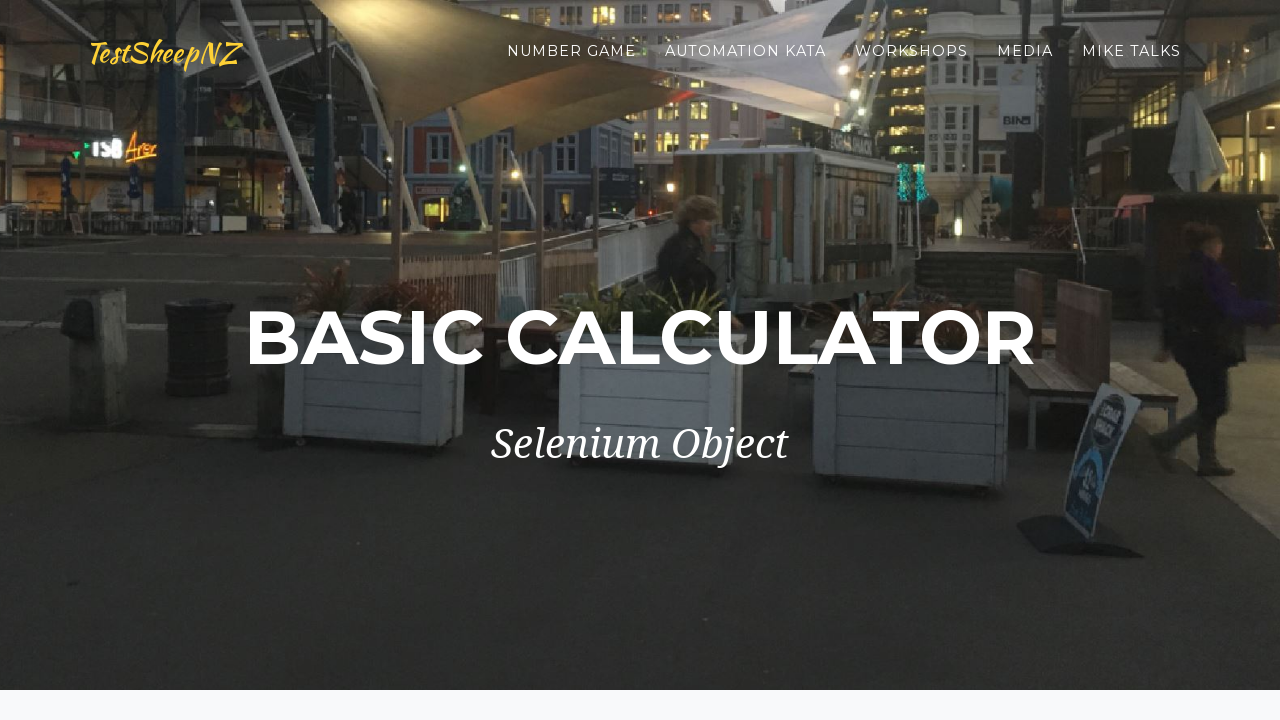

Clicked on Build dropdown selector at (415, 360) on #selectBuild
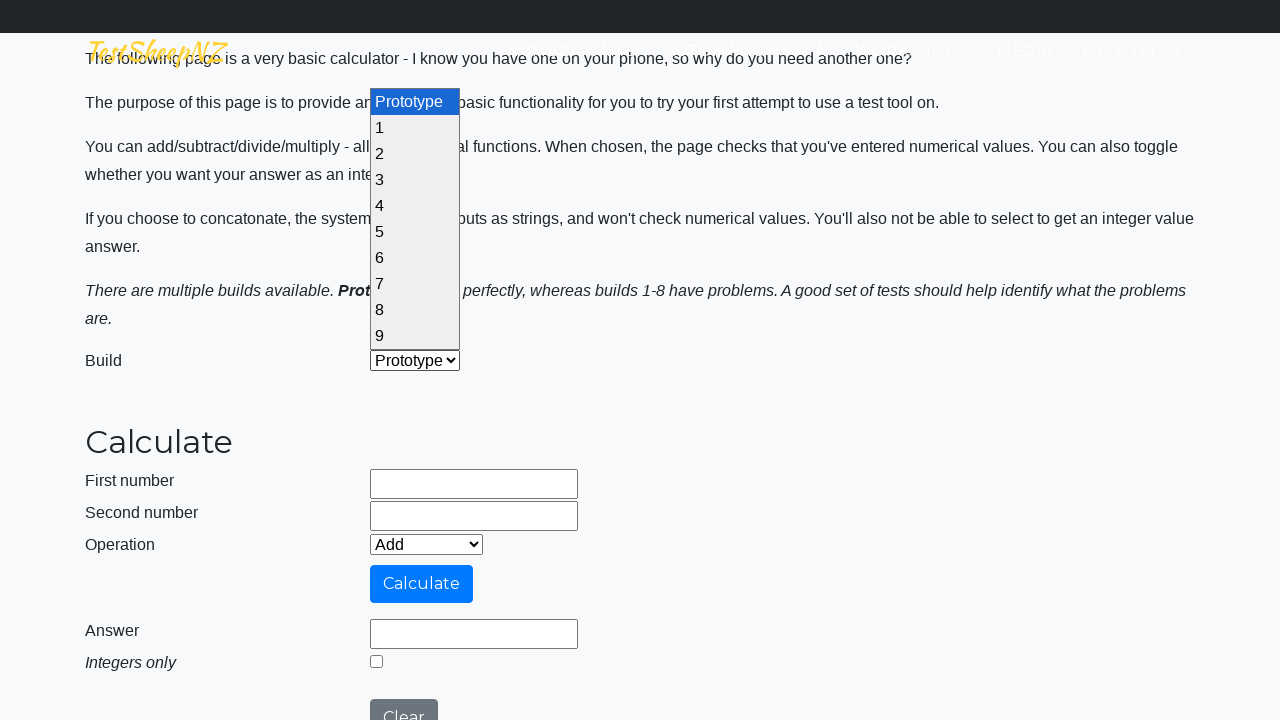

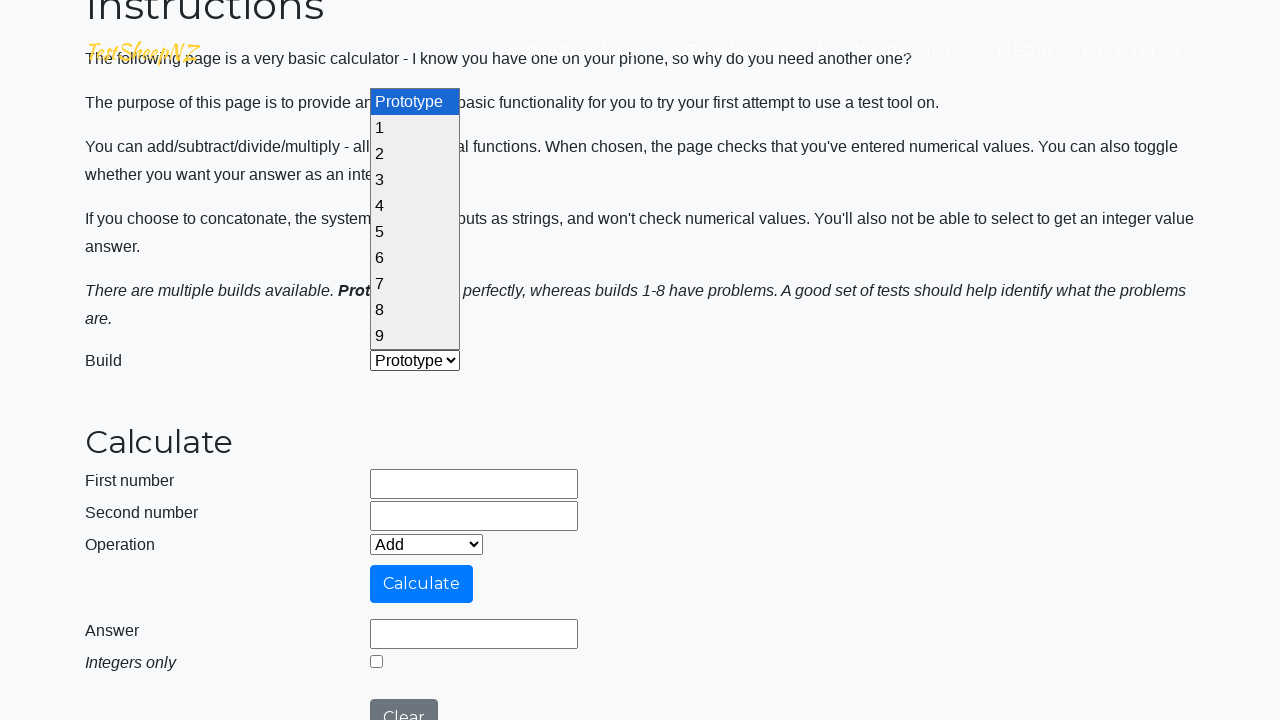